Navigates to SpiceJet homepage and waits for the page to load completely

Starting URL: http://spicejet.com/

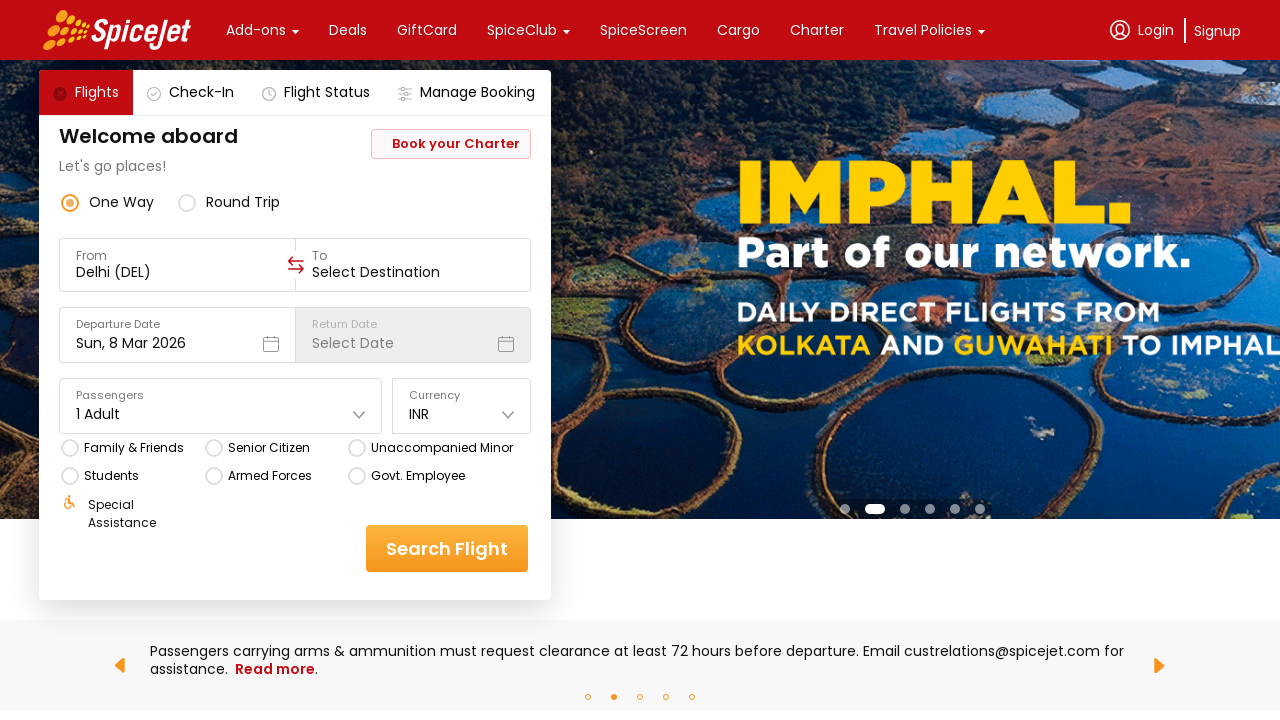

Navigated to SpiceJet homepage at http://spicejet.com/
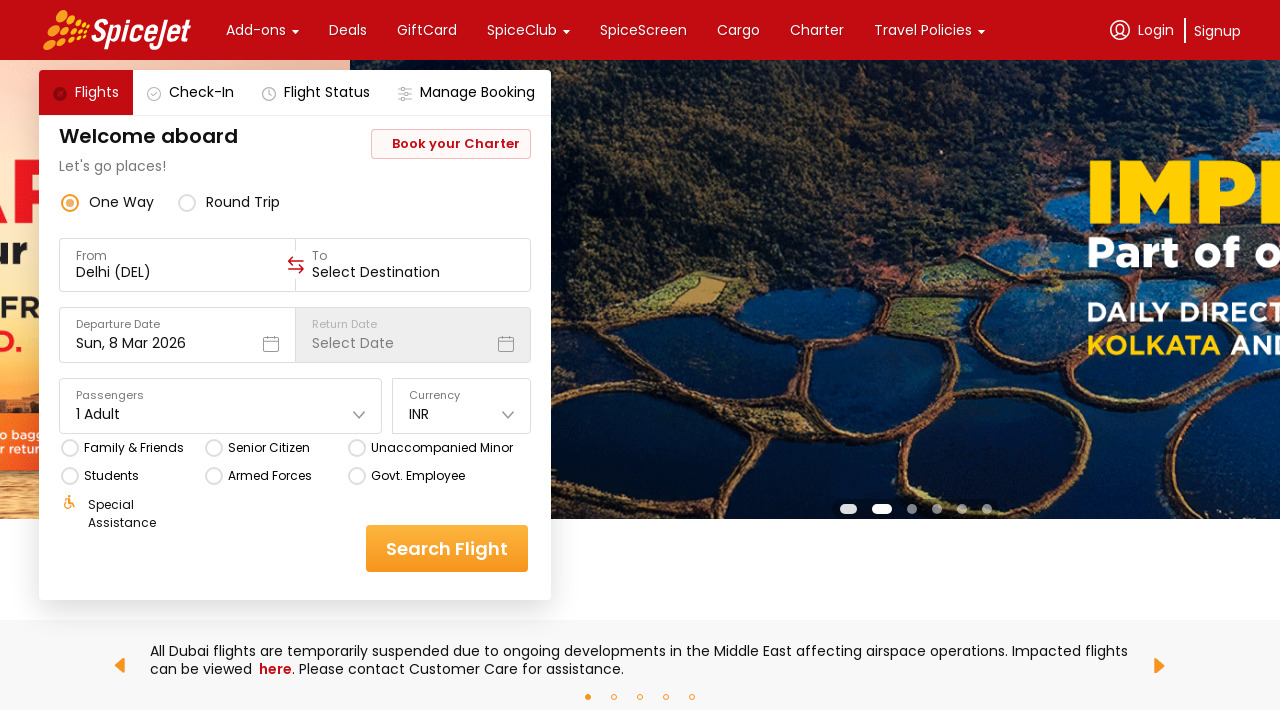

SpiceJet homepage DOM content fully loaded
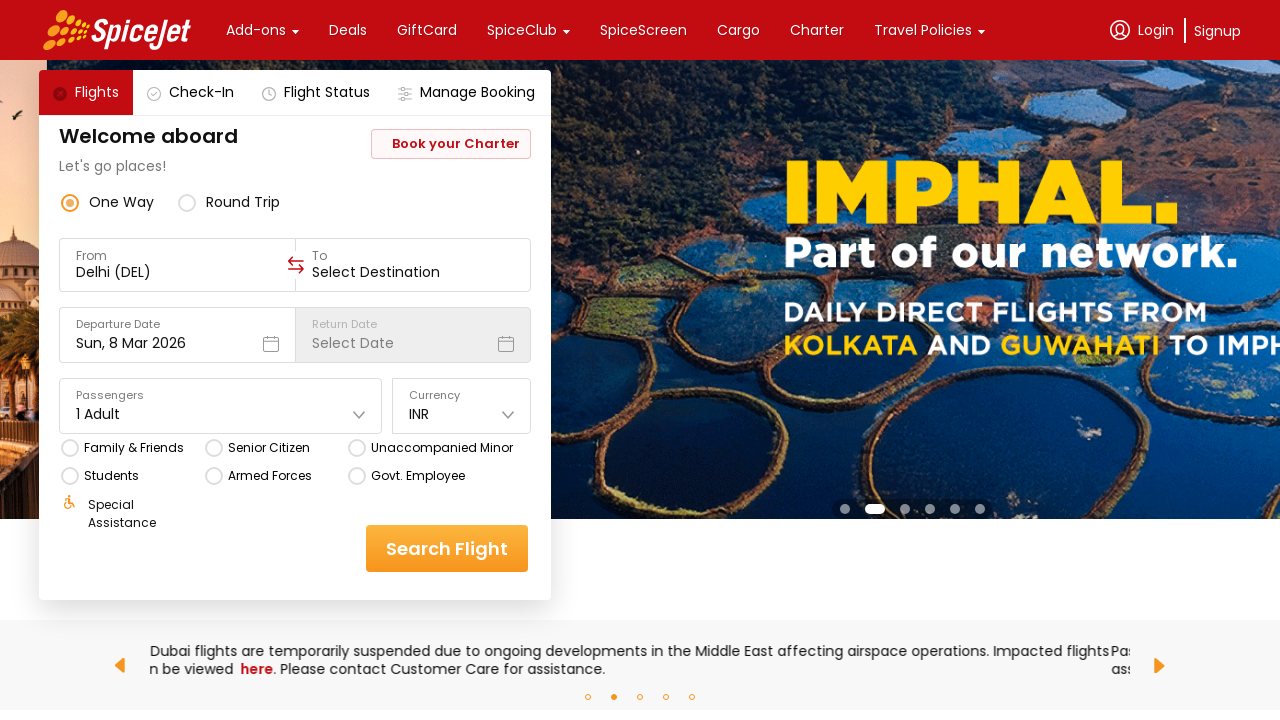

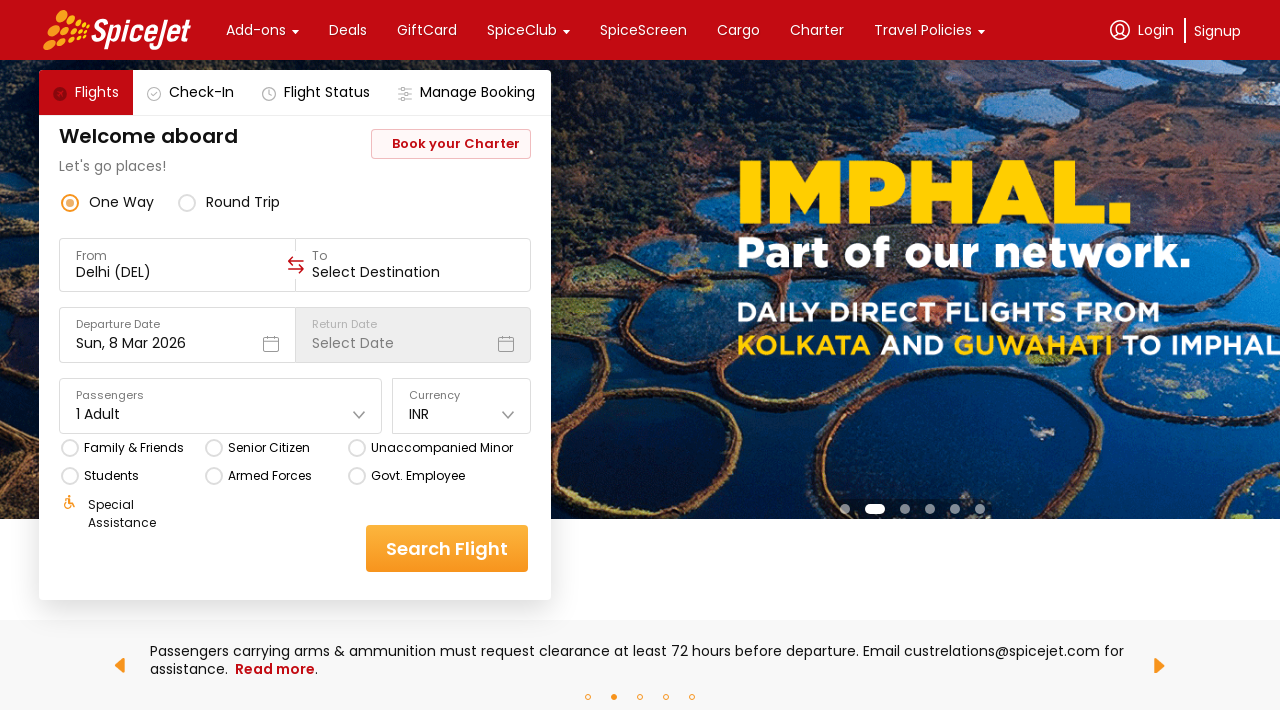